Navigates to DemoQA homepage and clicks on the "Alerts, Frame & Windows" section card to access that category of demos

Starting URL: https://demoqa.com/

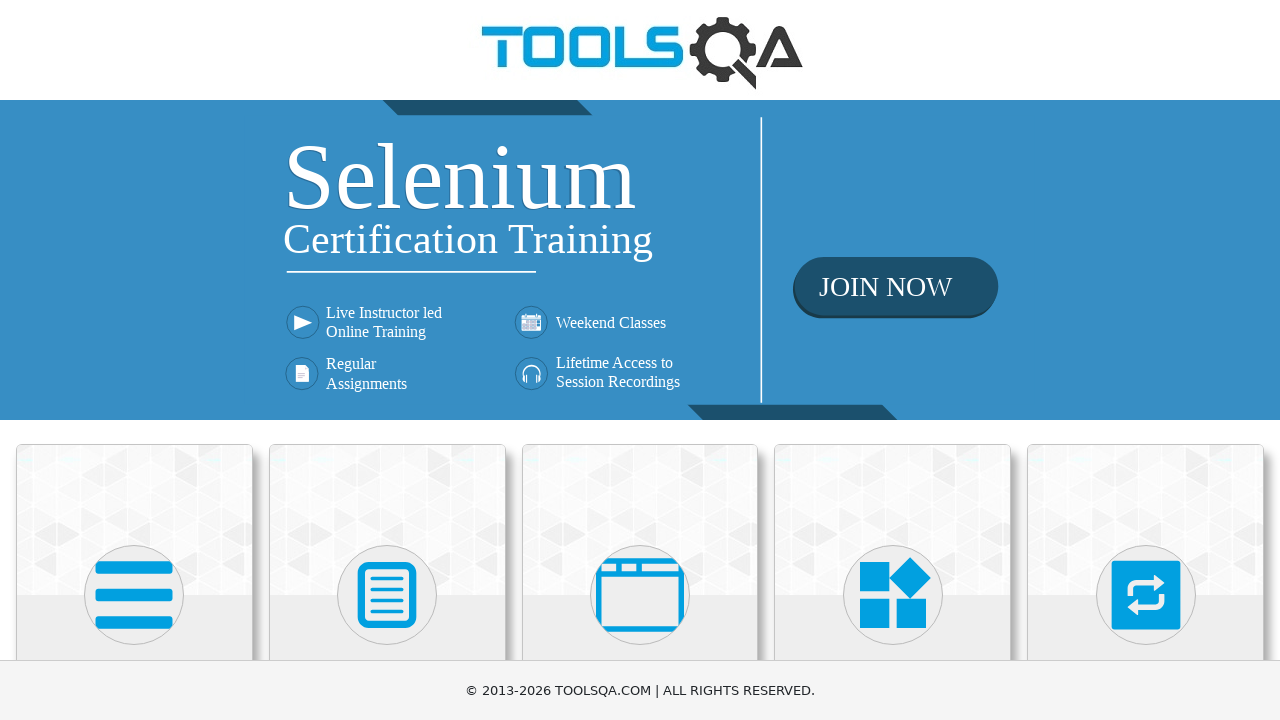

Waited for 'Alerts, Frame & Windows' section card to load on DemoQA homepage
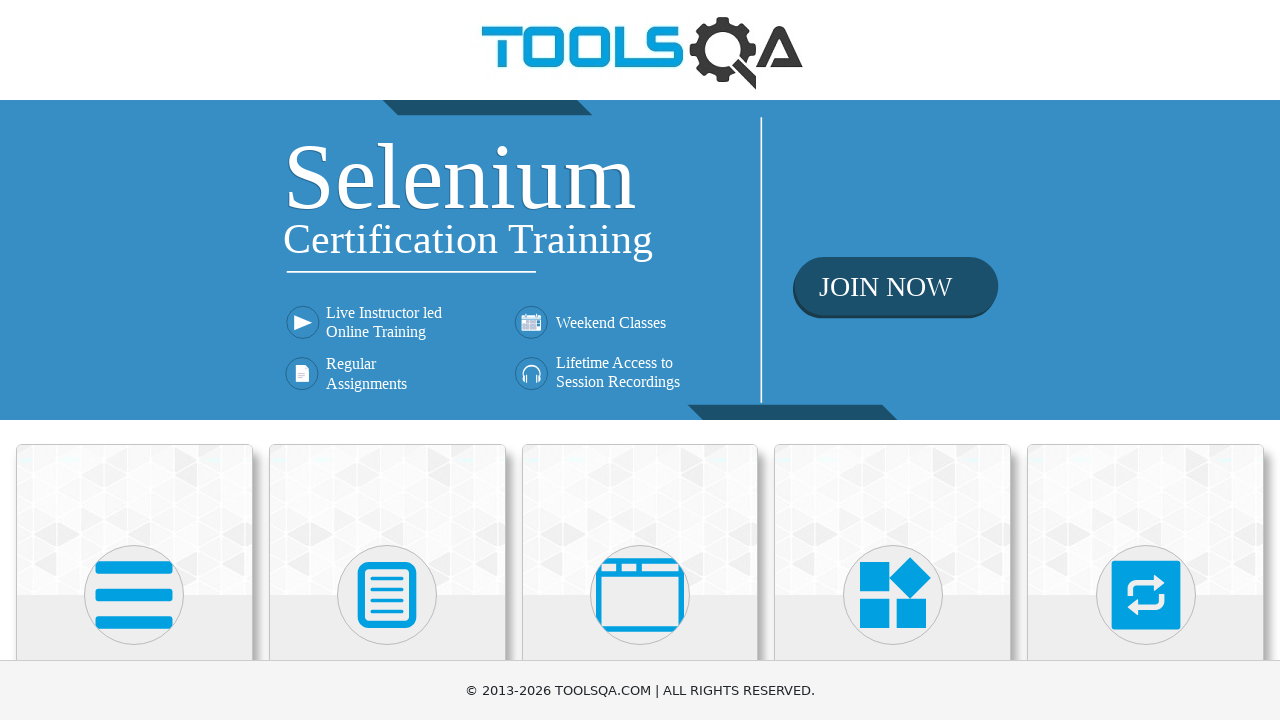

Clicked on 'Alerts, Frame & Windows' section card at (640, 360) on xpath=//h5[text()= 'Alerts, Frame & Windows']
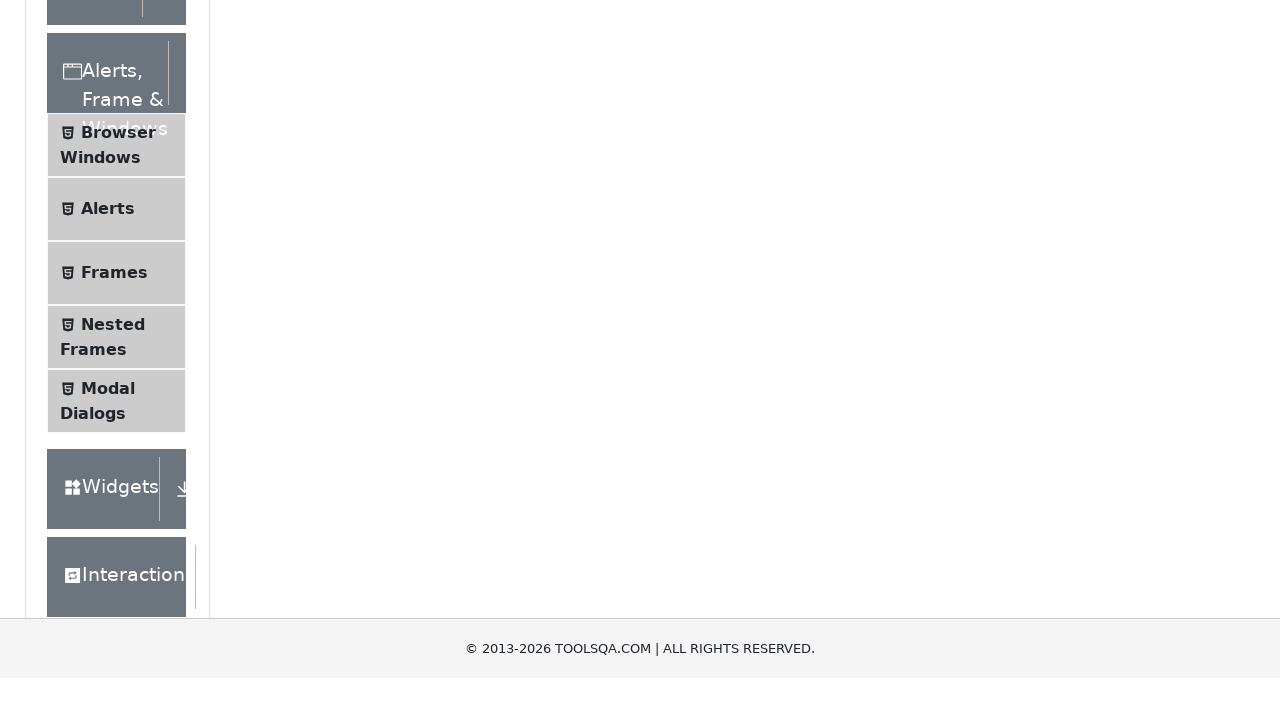

Navigation to 'Alerts, Frame & Windows' category completed
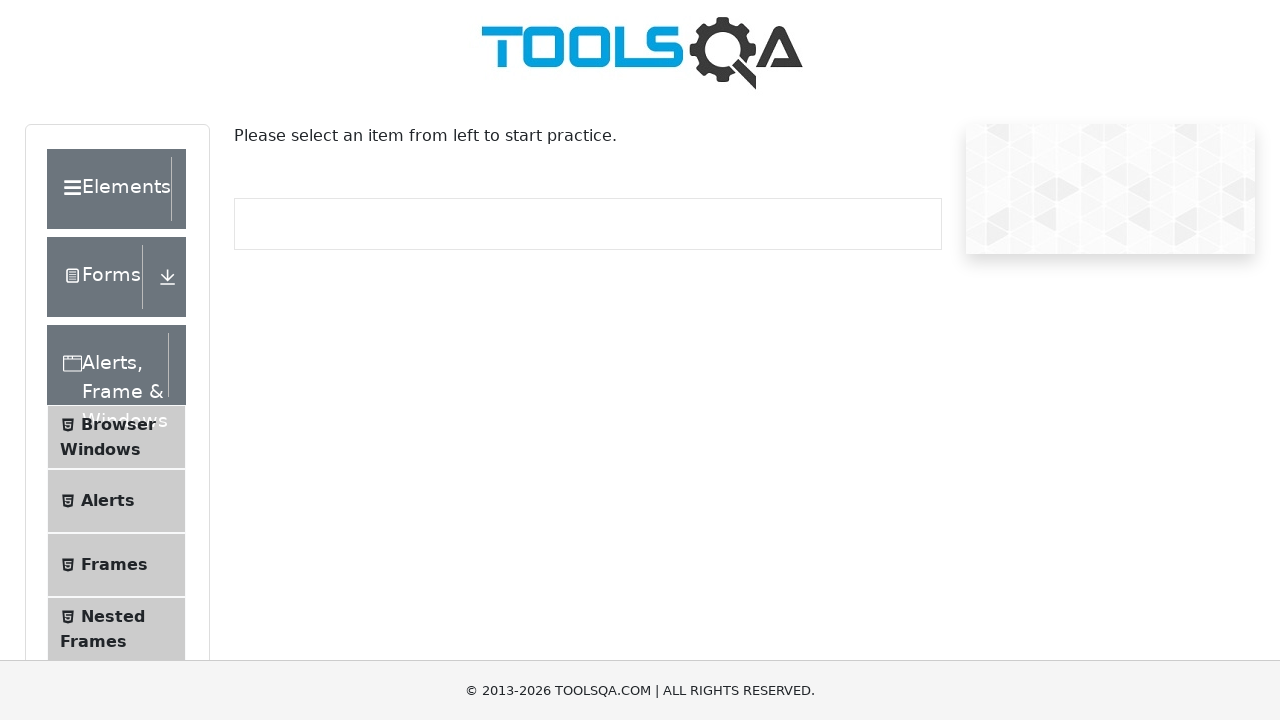

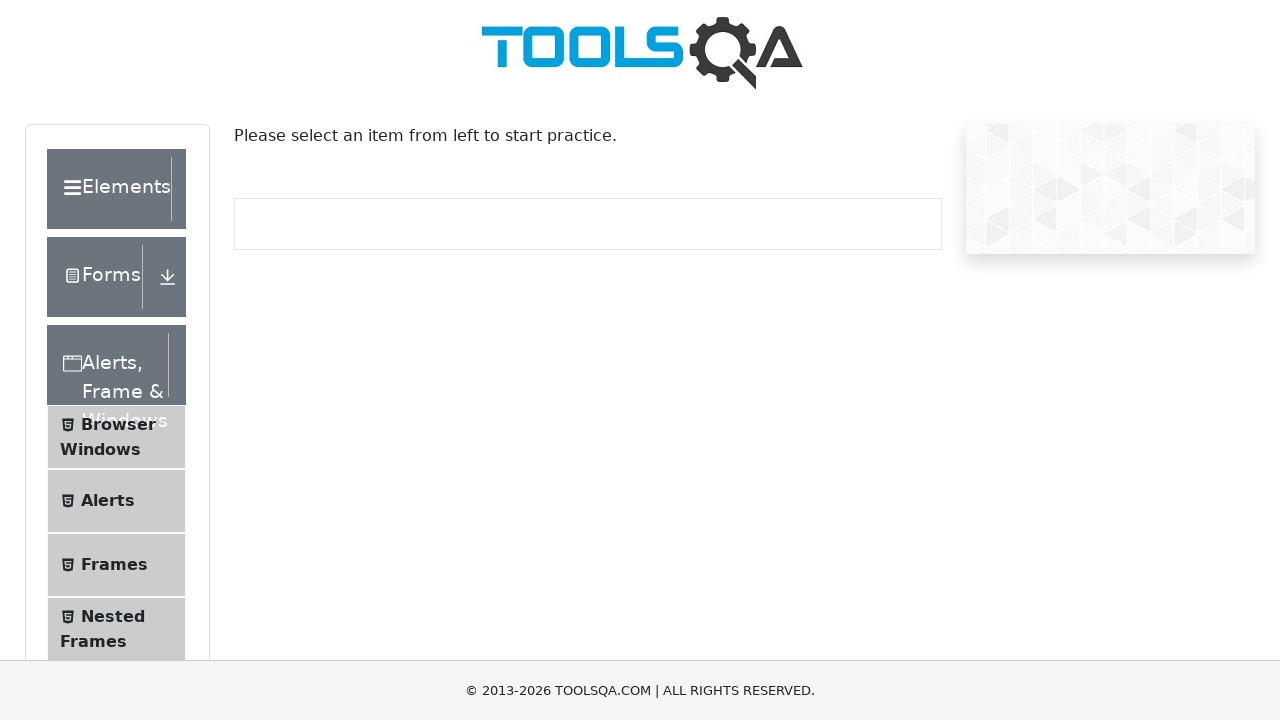